Fills out a contact form on Global SQA sample page with randomly generated data including name, email, website, and comment fields

Starting URL: https://www.globalsqa.com/samplepagetest/

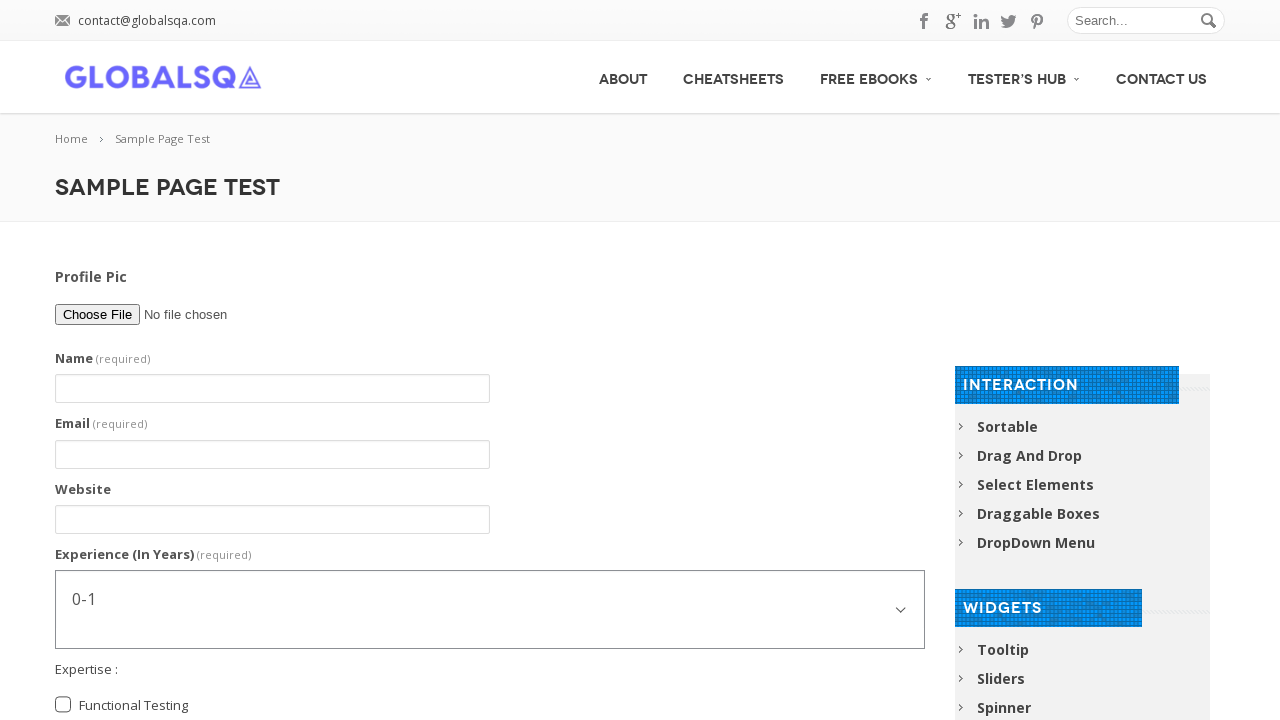

Filled name field with 'John Smith' on #g2599-name
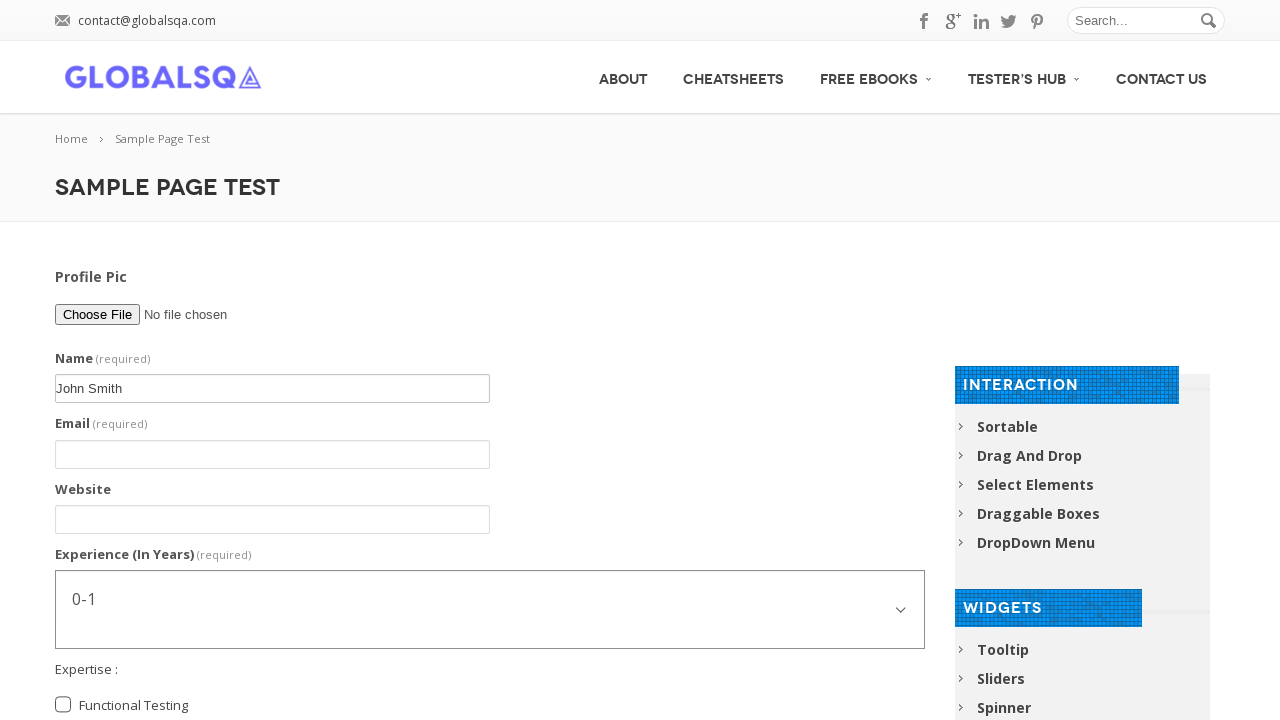

Filled email field with 'john.smith@example.com' on #g2599-email
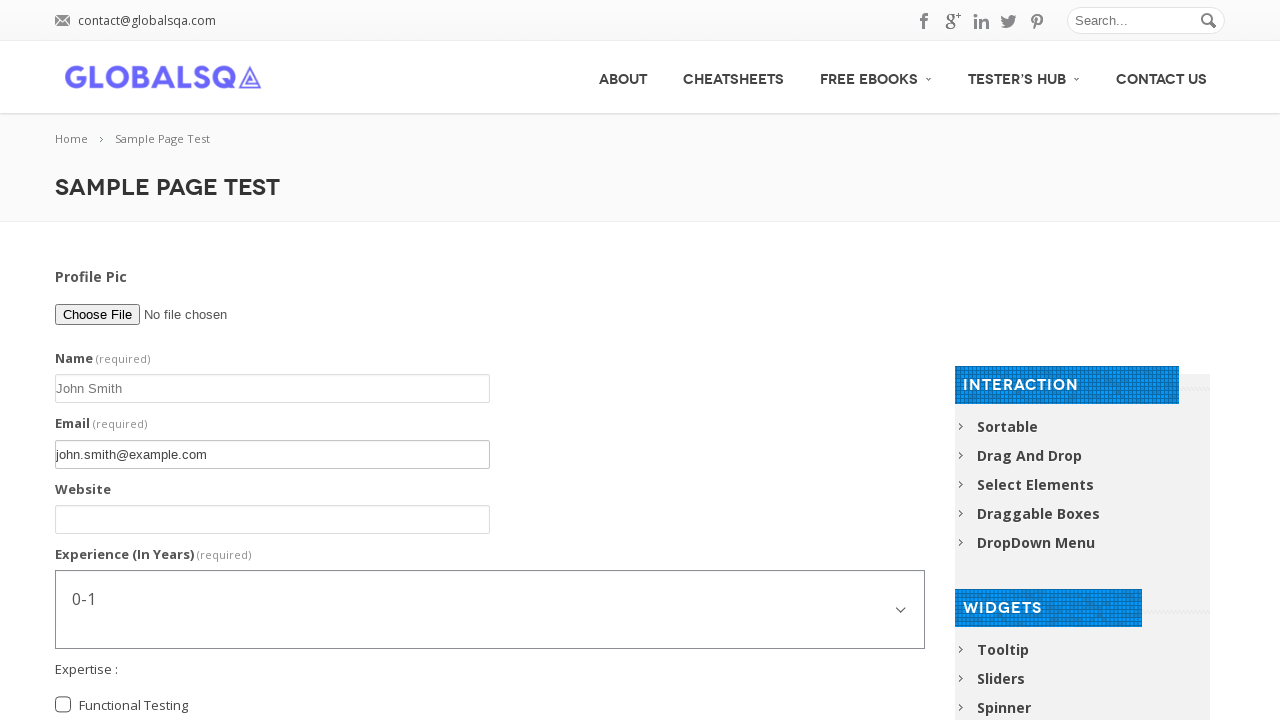

Filled website field with 'www.example-site.com' on #g2599-website
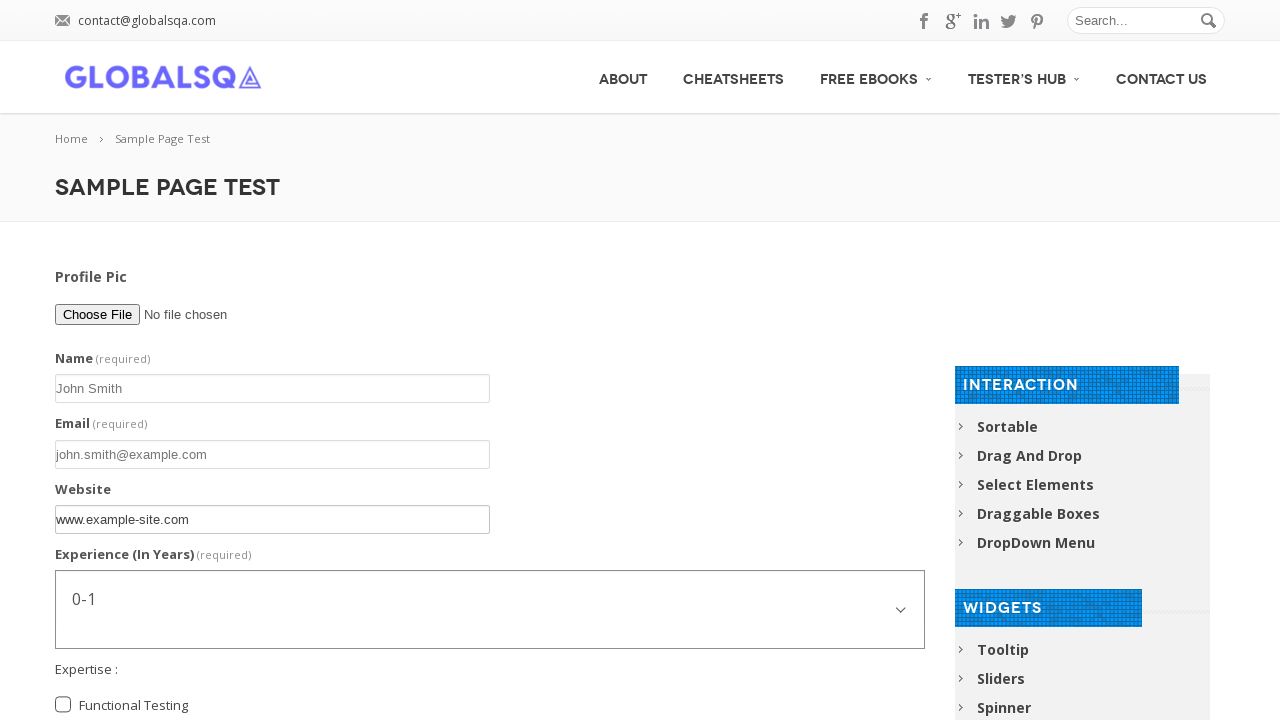

Filled comment field with lorem ipsum text on #contact-form-comment-g2599-comment
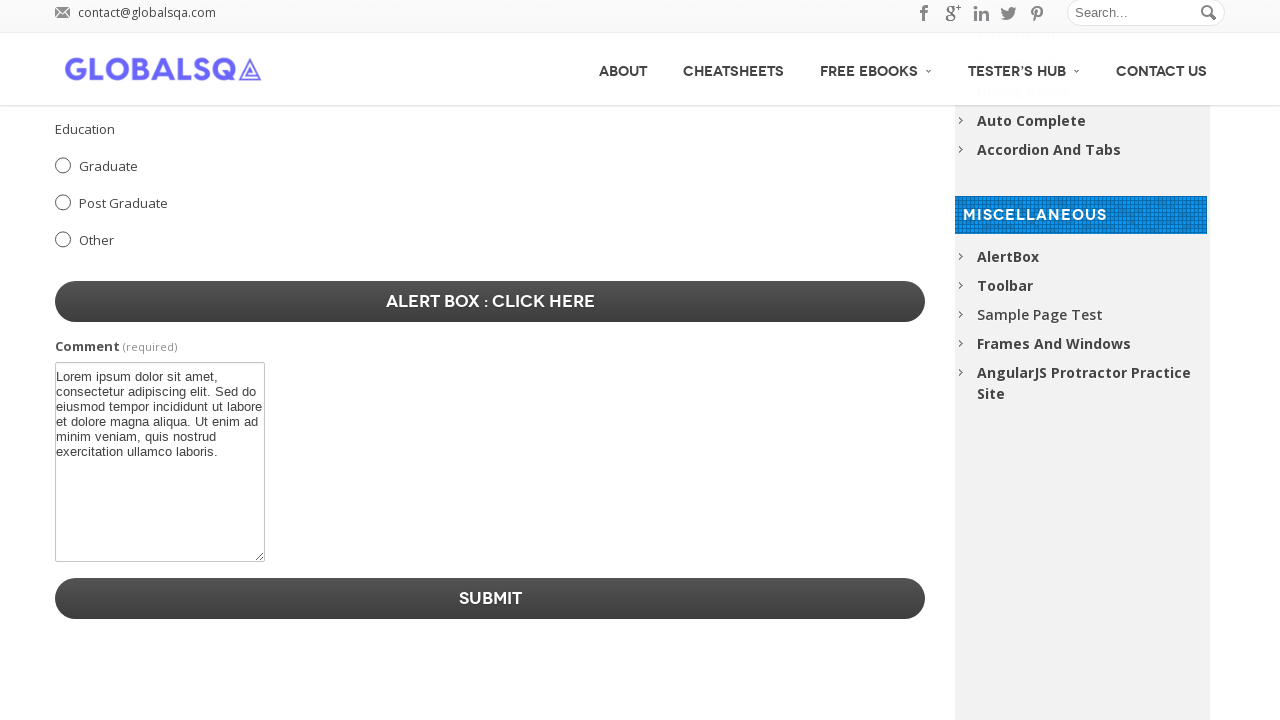

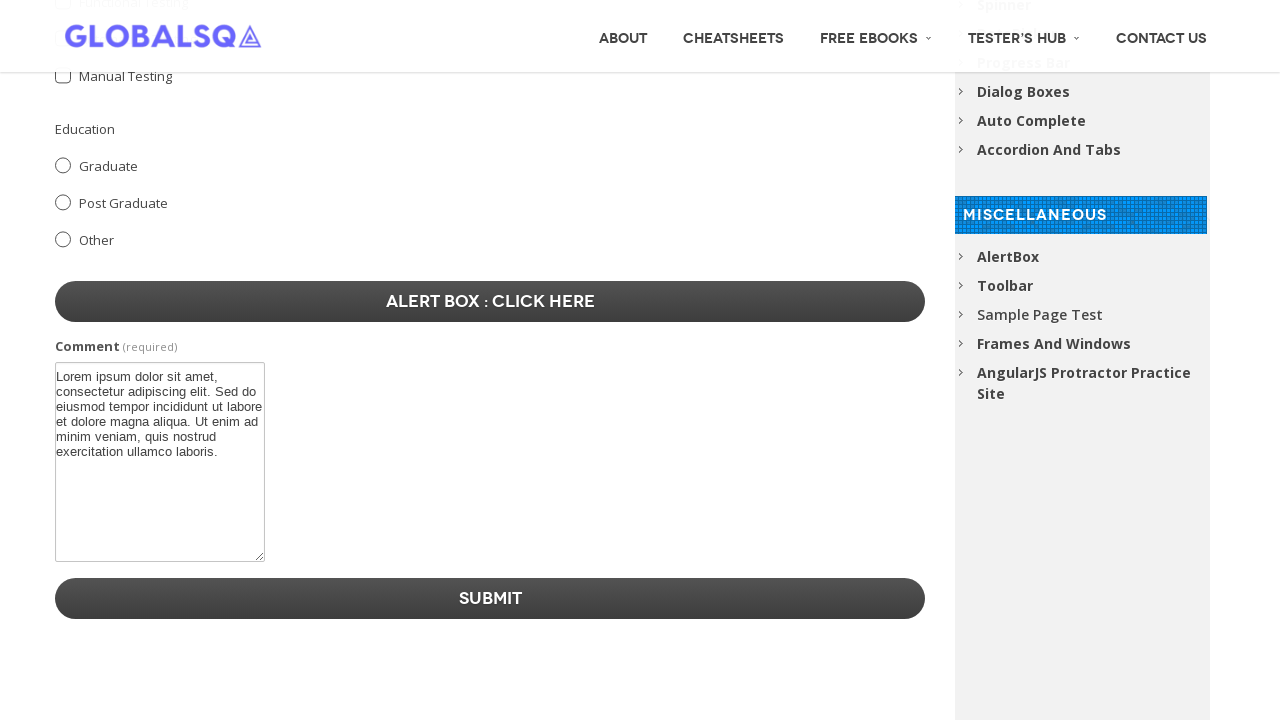